Tests drag and drop functionality by switching to an iframe and dragging an element to a drop target using clickAndHold and moveToElement

Starting URL: https://jqueryui.com/droppable/

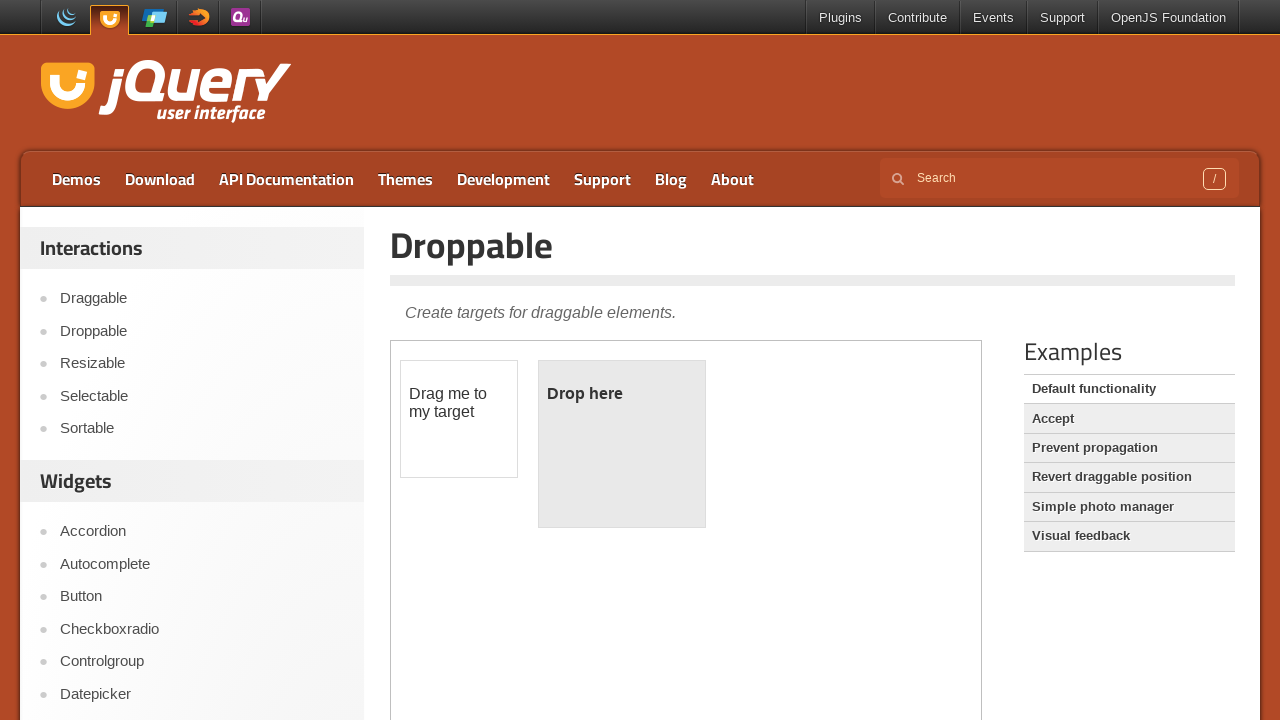

Located iframe with demo-frame class containing drag/drop demo
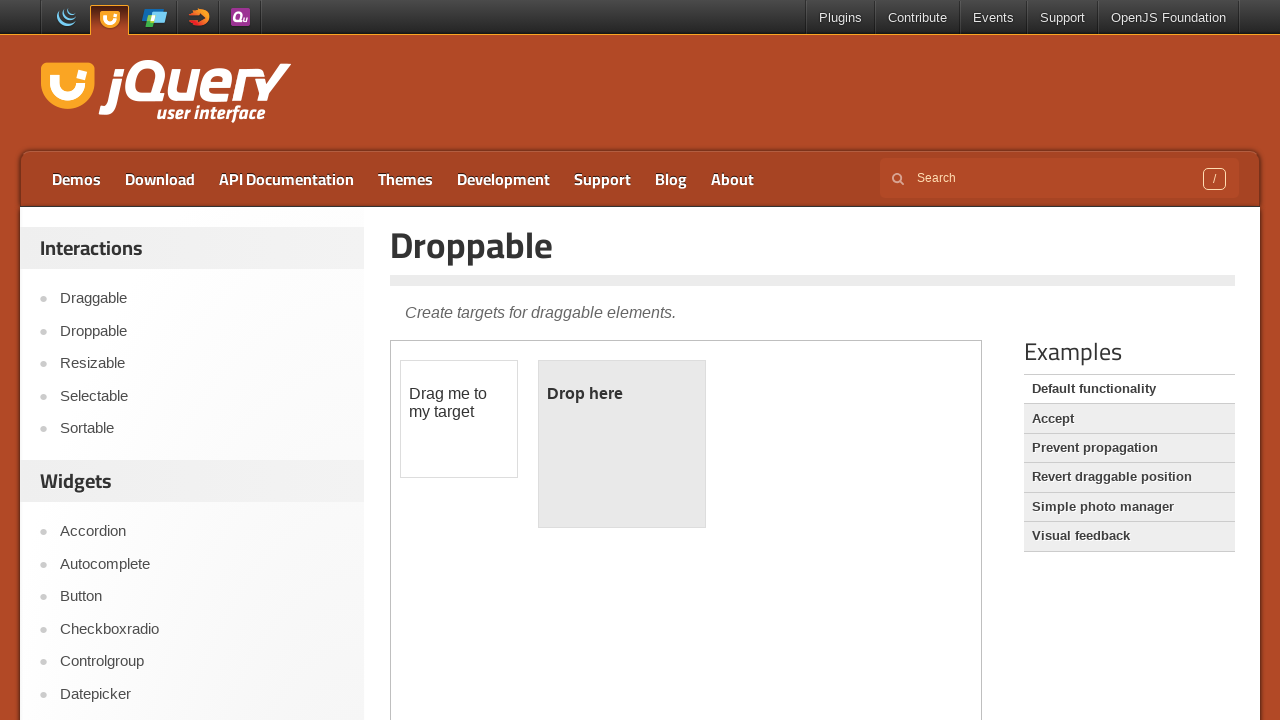

Located draggable element with id 'draggable' in iframe
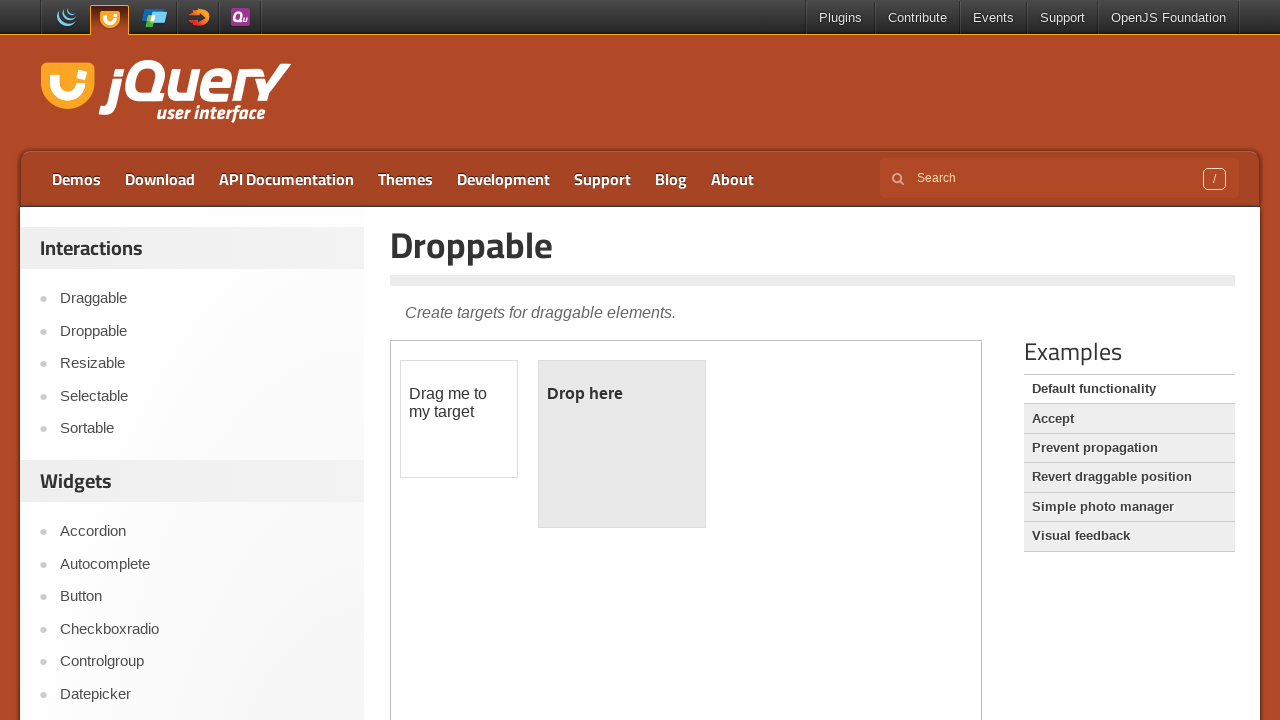

Located droppable element with id 'droppable' in iframe
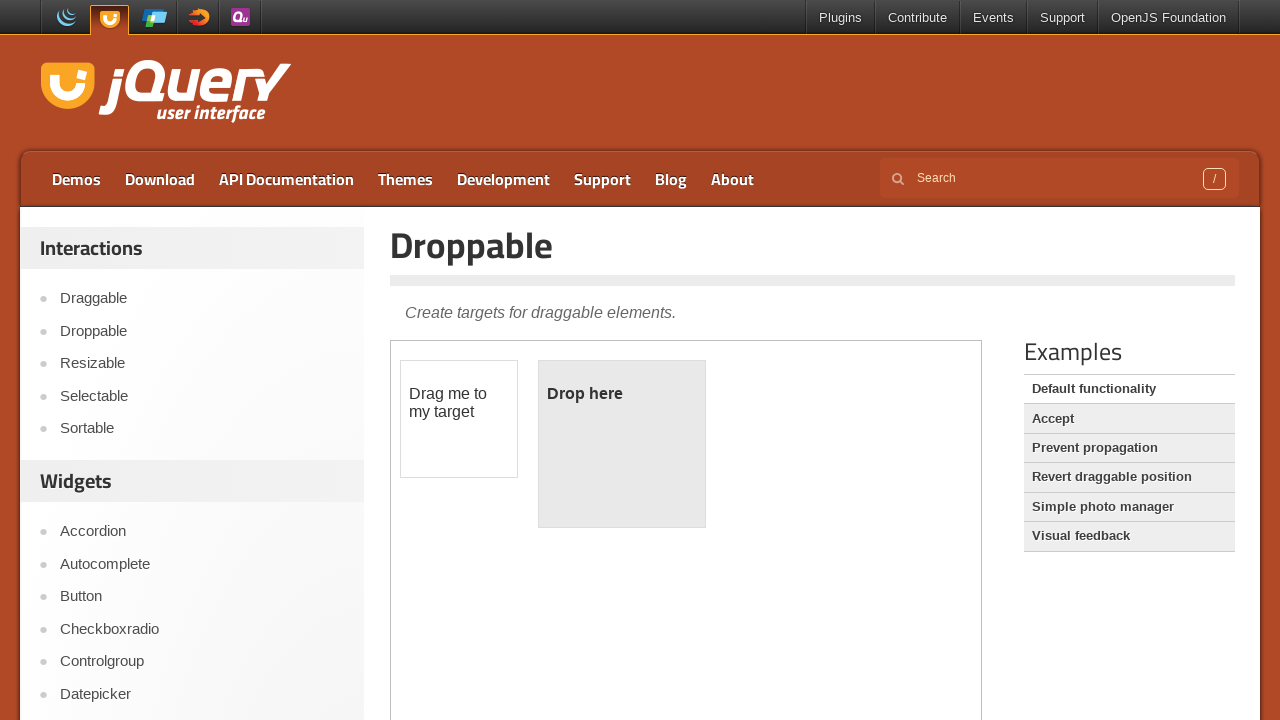

Dragged 'draggable' element to 'droppable' target at (622, 444)
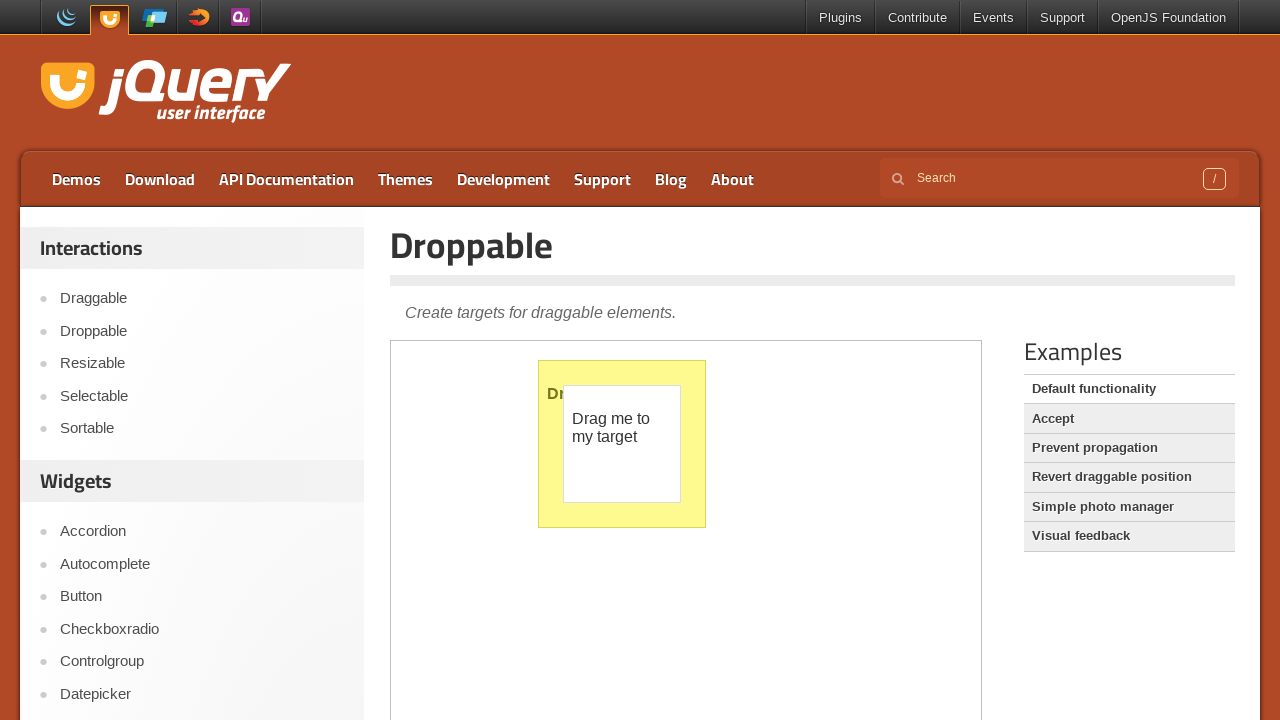

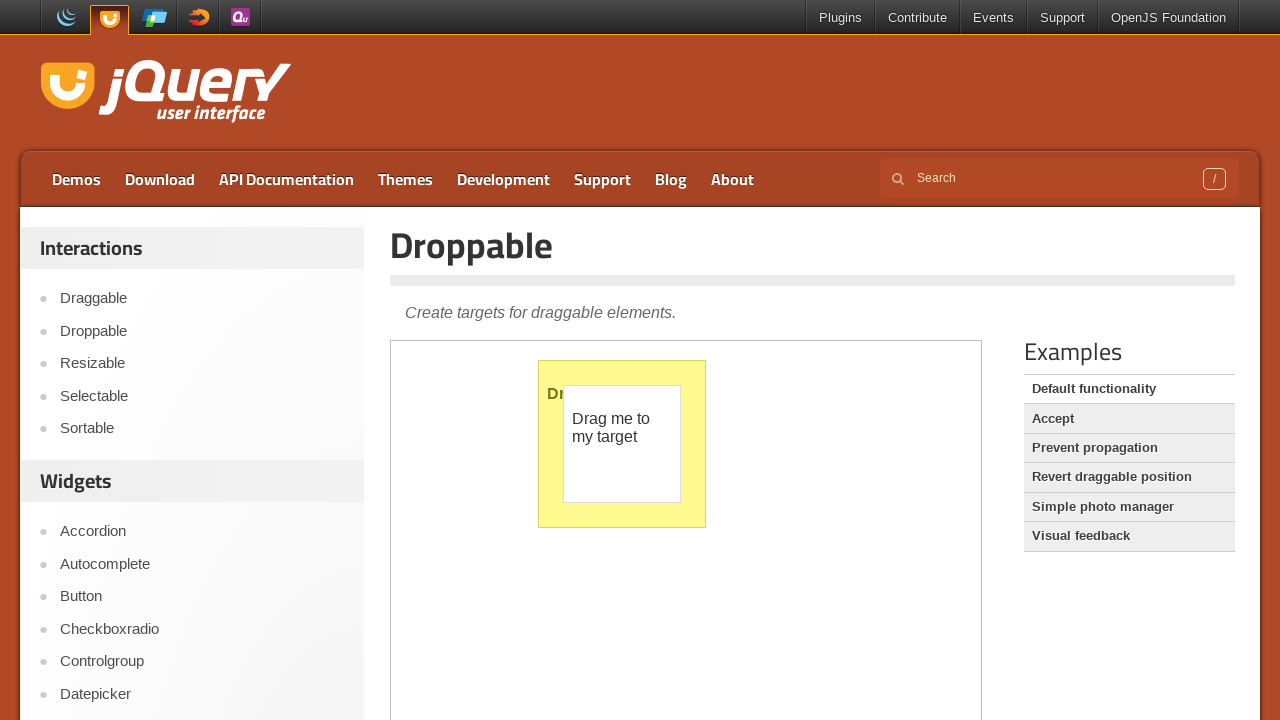